Tests adding todo items by creating two todos and verifying they appear in the list

Starting URL: https://demo.playwright.dev/todomvc

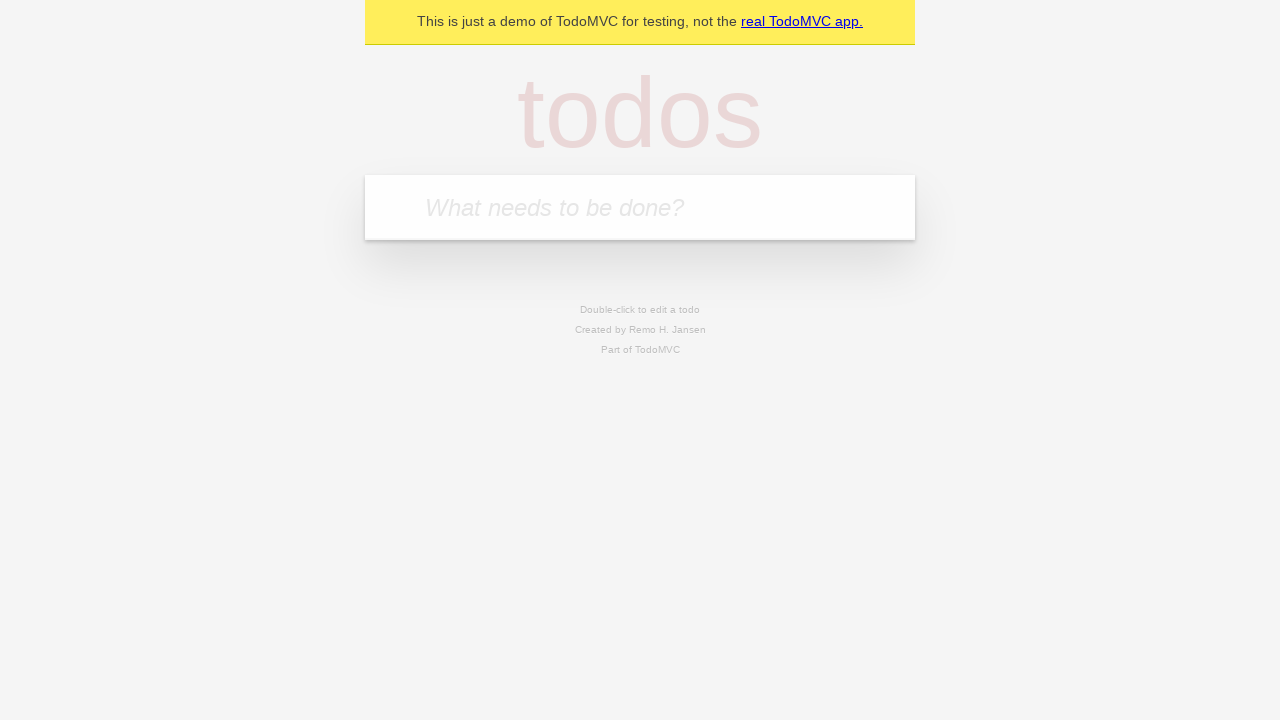

Filled new todo input with 'buy some cheese' on .new-todo
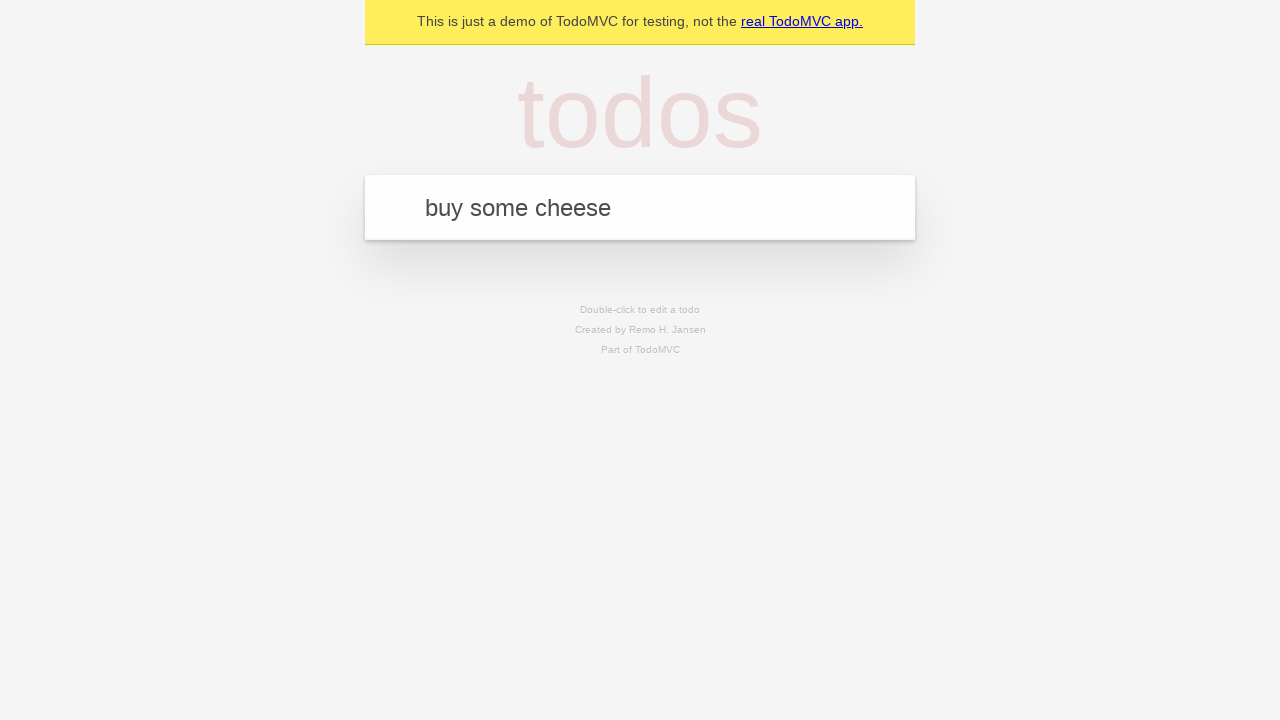

Pressed Enter to create first todo item on .new-todo
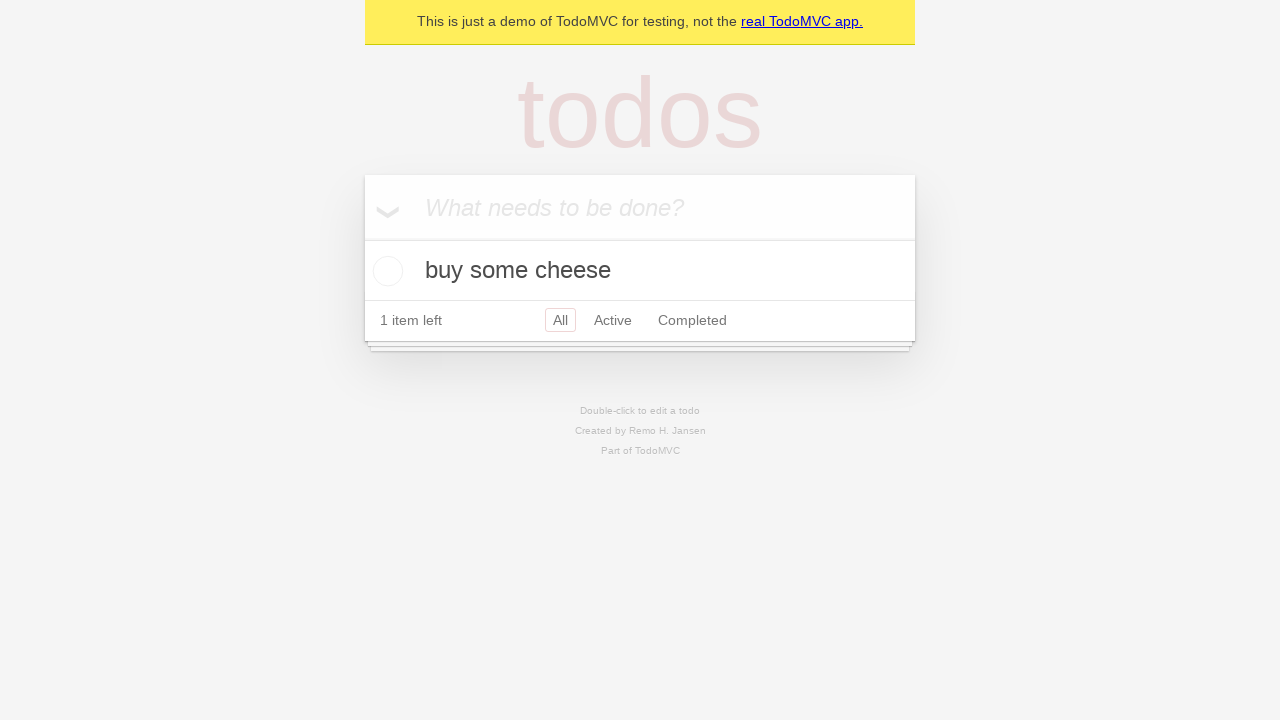

First todo item appeared in the list
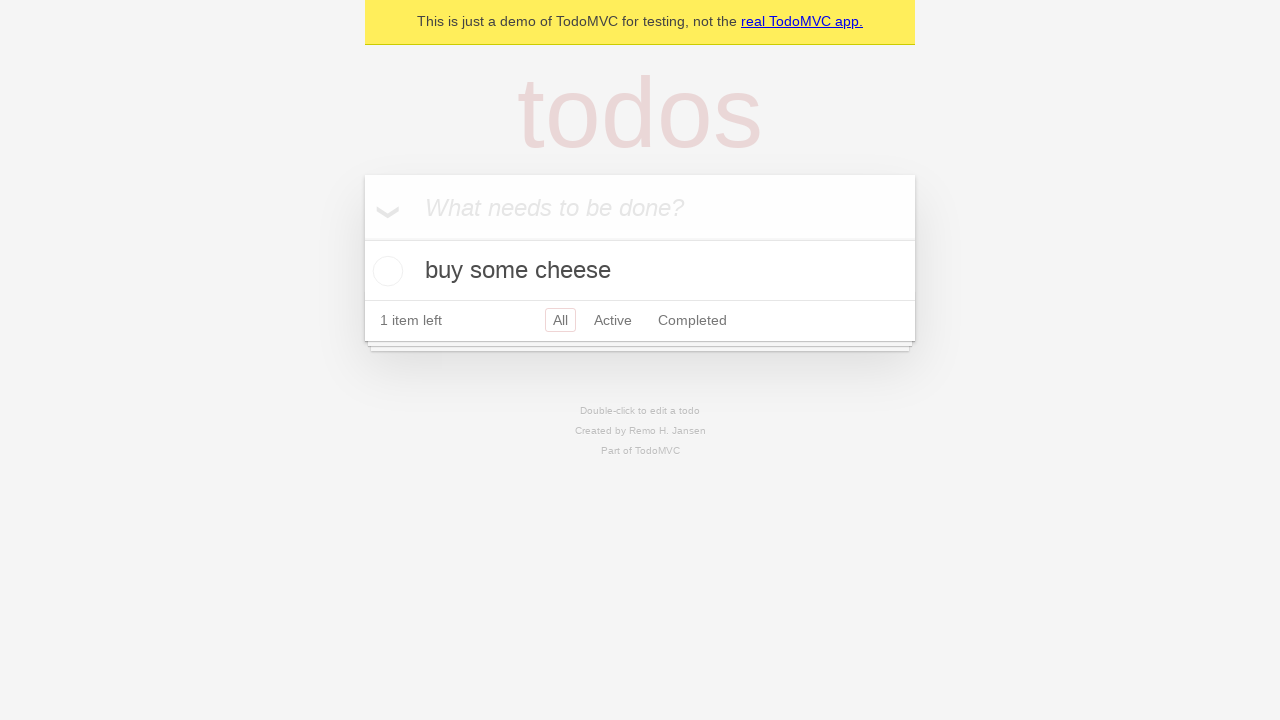

Filled new todo input with 'feed the cat' on .new-todo
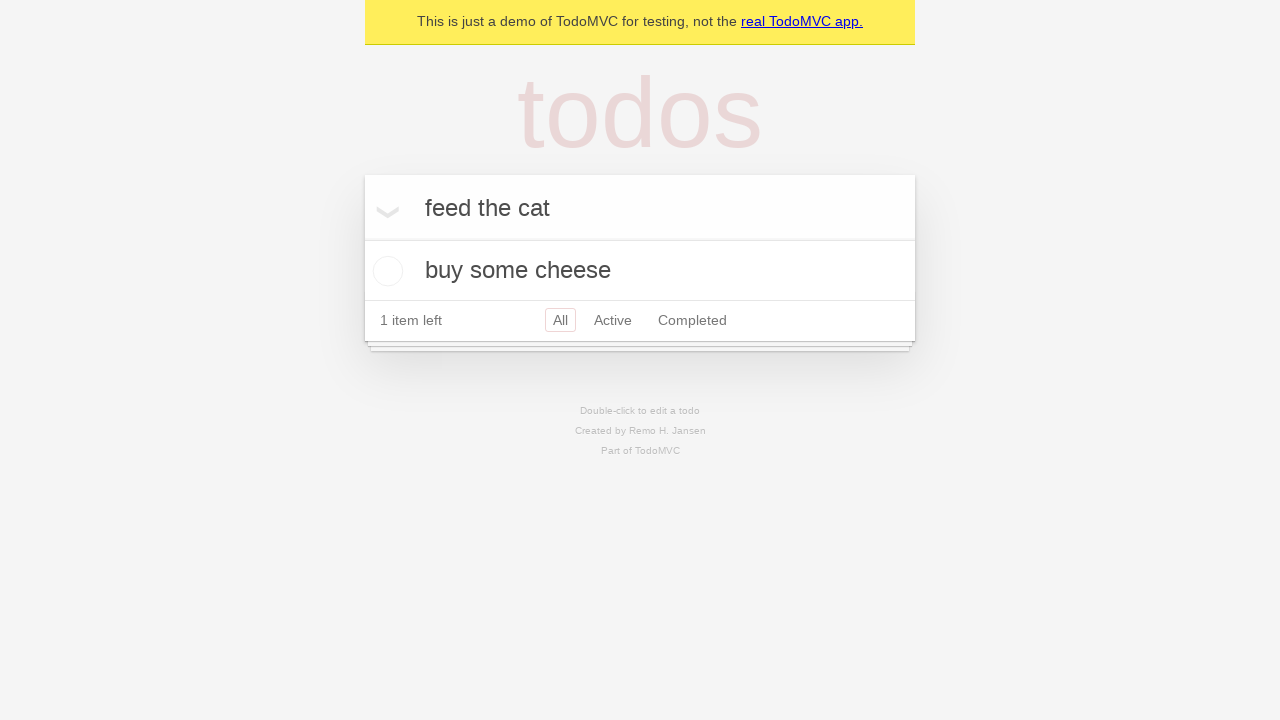

Pressed Enter to create second todo item on .new-todo
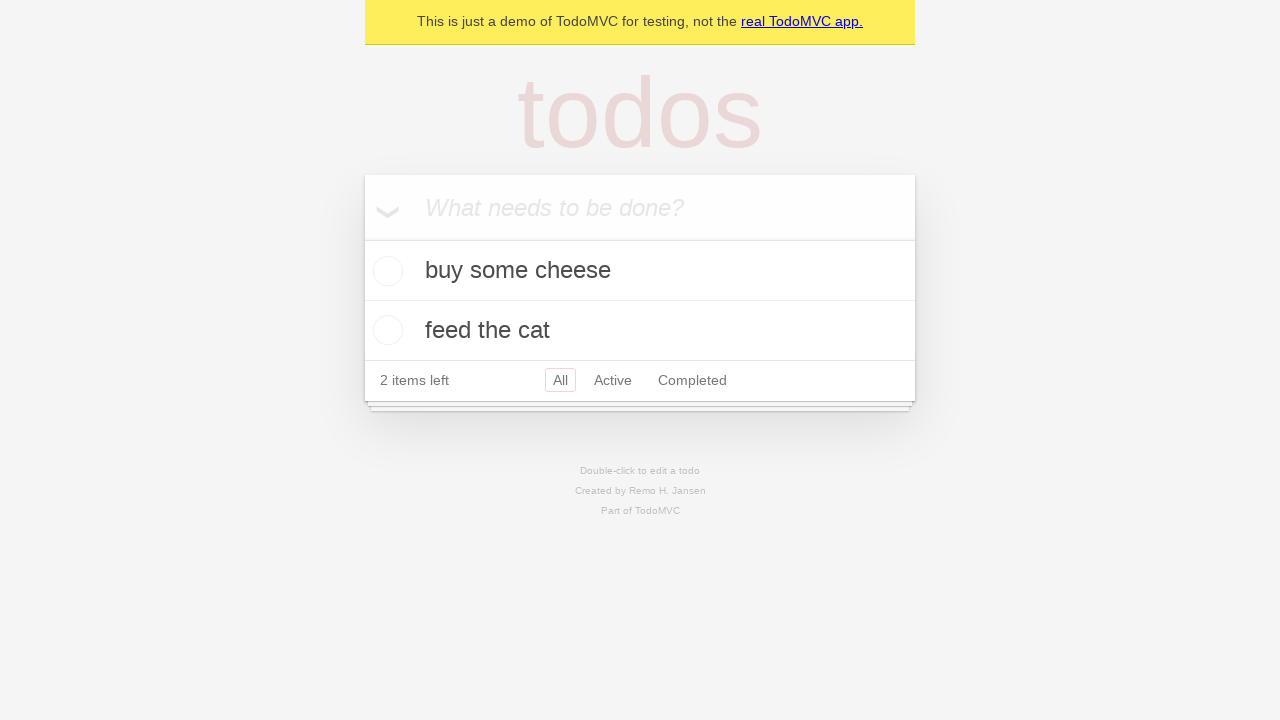

Verified both todo items are visible in the list
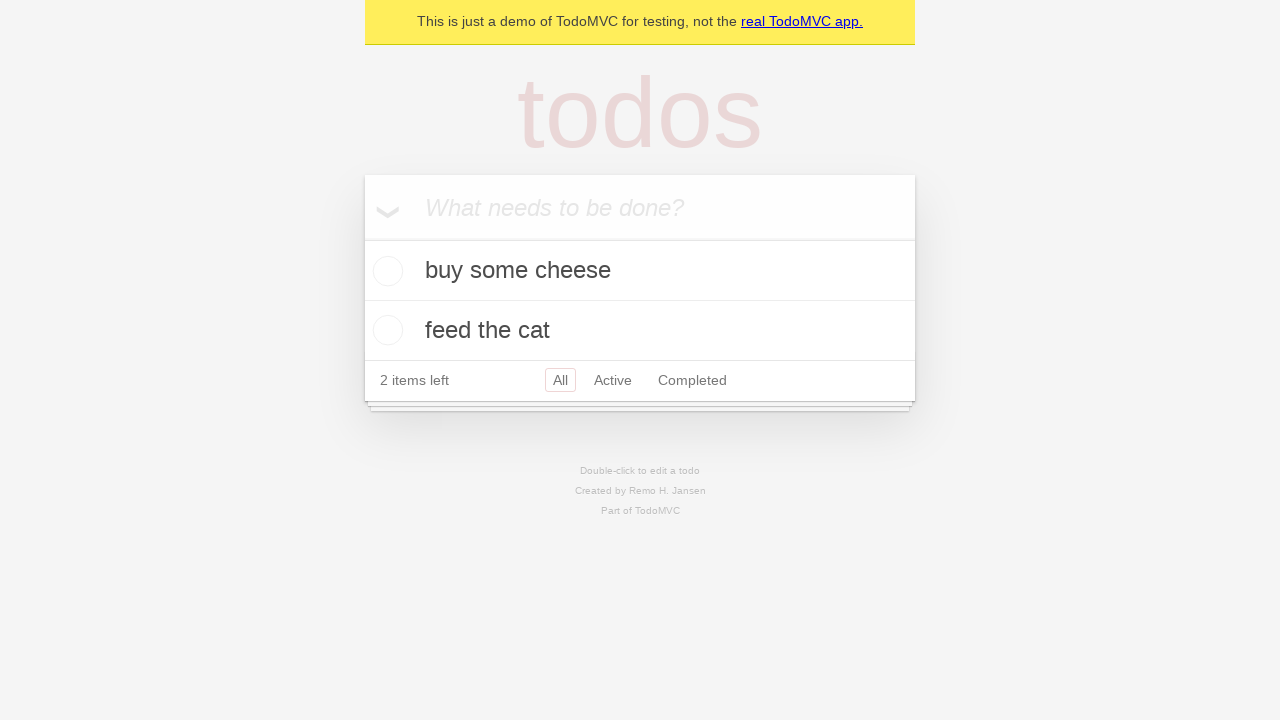

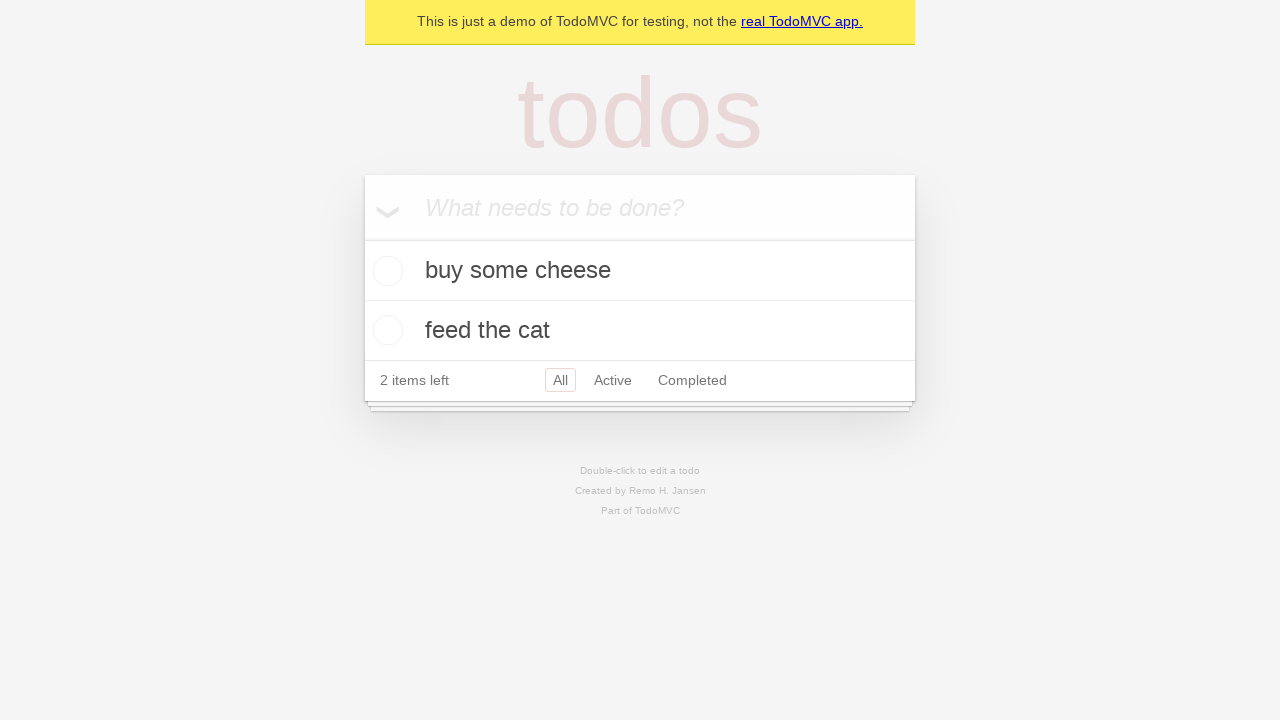